Opens a job search page on finn.no for IT-related jobs in Bergen and waits for the page to fully load

Starting URL: https://www.finn.no/job/fulltime/search.html?location=2.20001.22046.20220&q=it

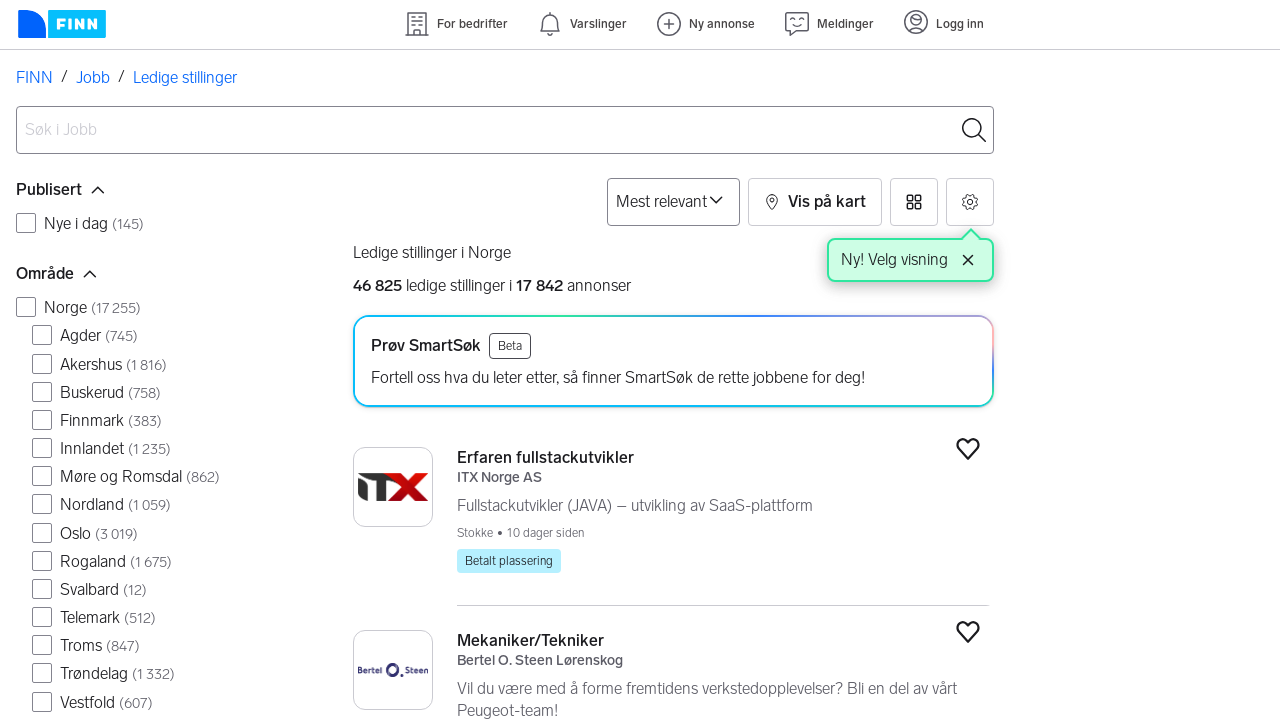

Navigated to finn.no job search page for IT jobs in Bergen
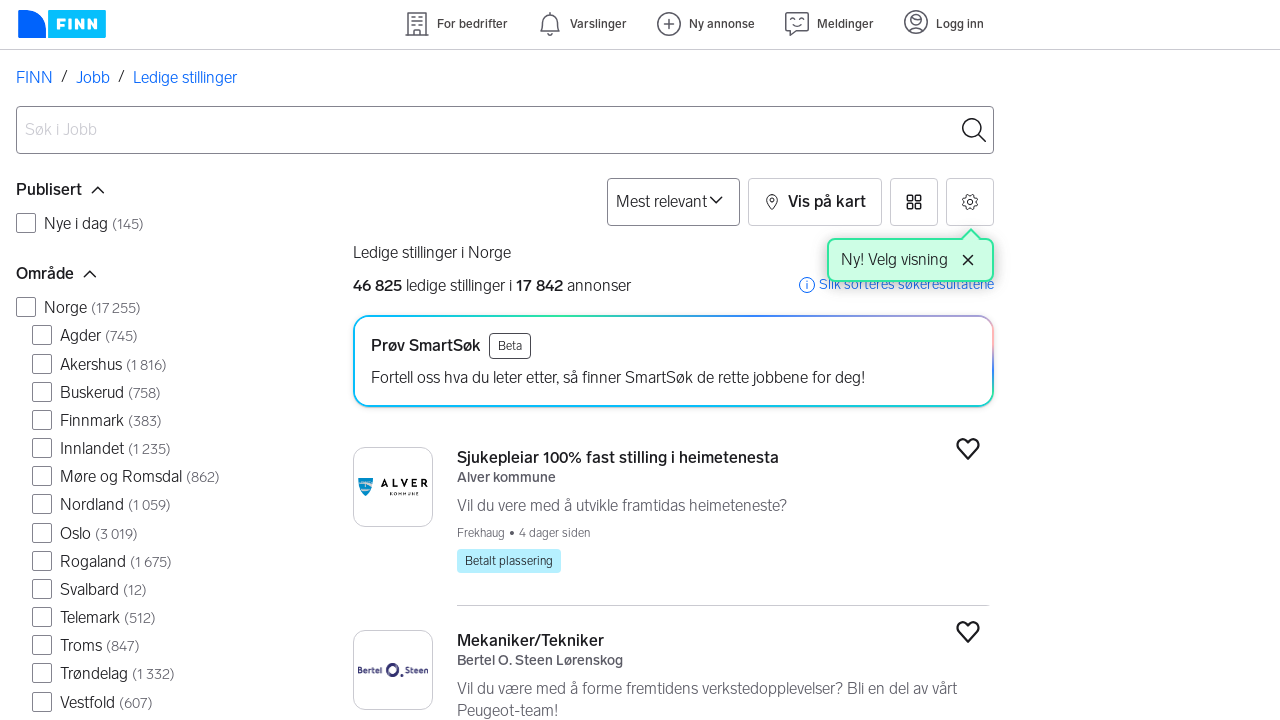

Waited for page to reach network idle state
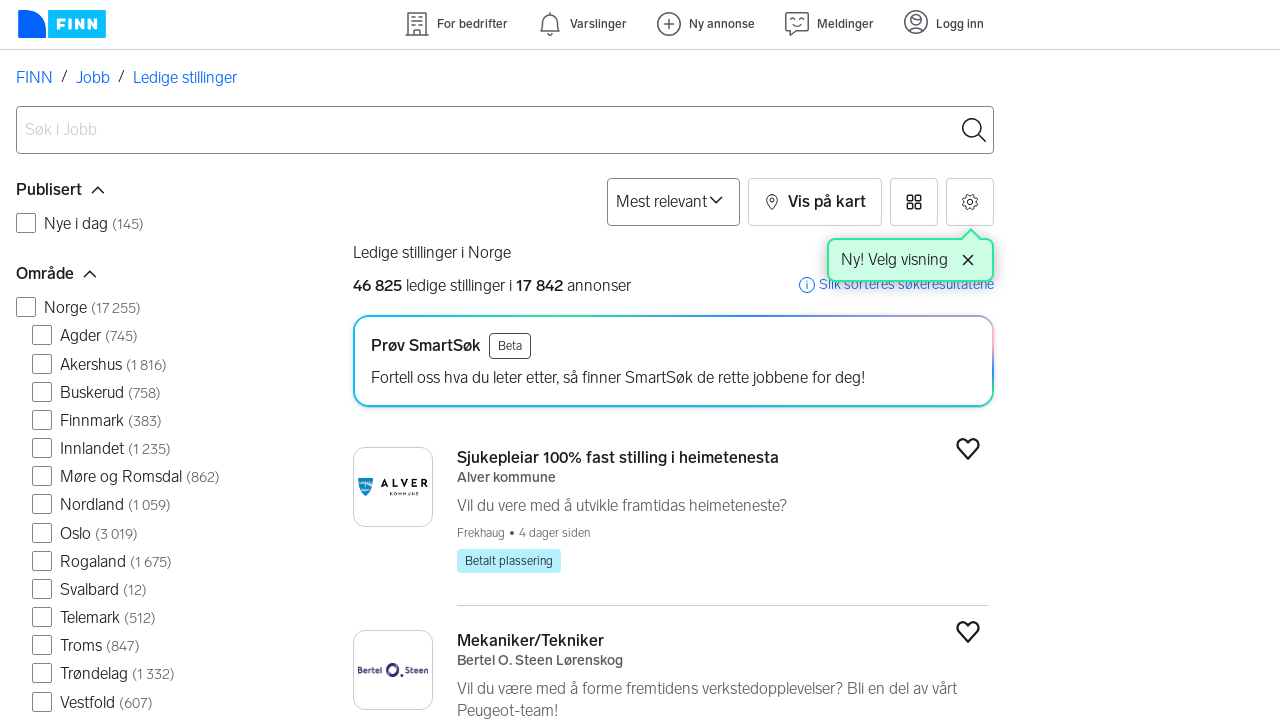

Job listings loaded and article elements are visible
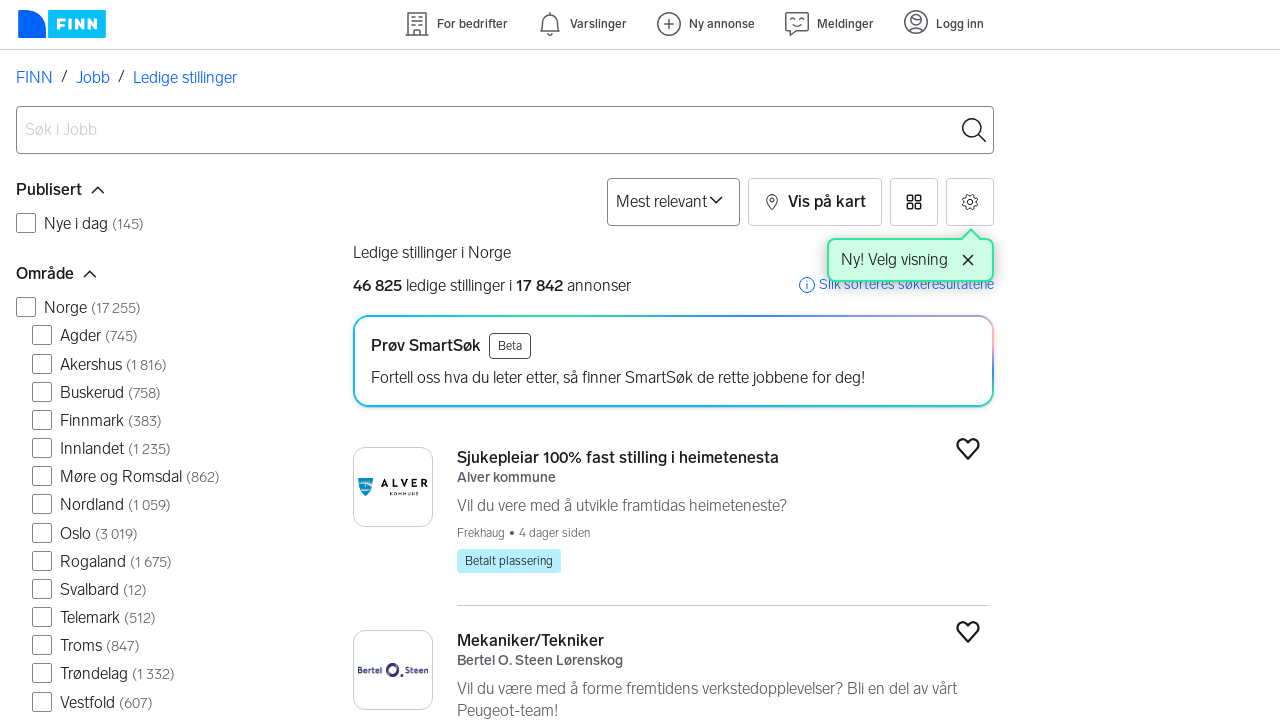

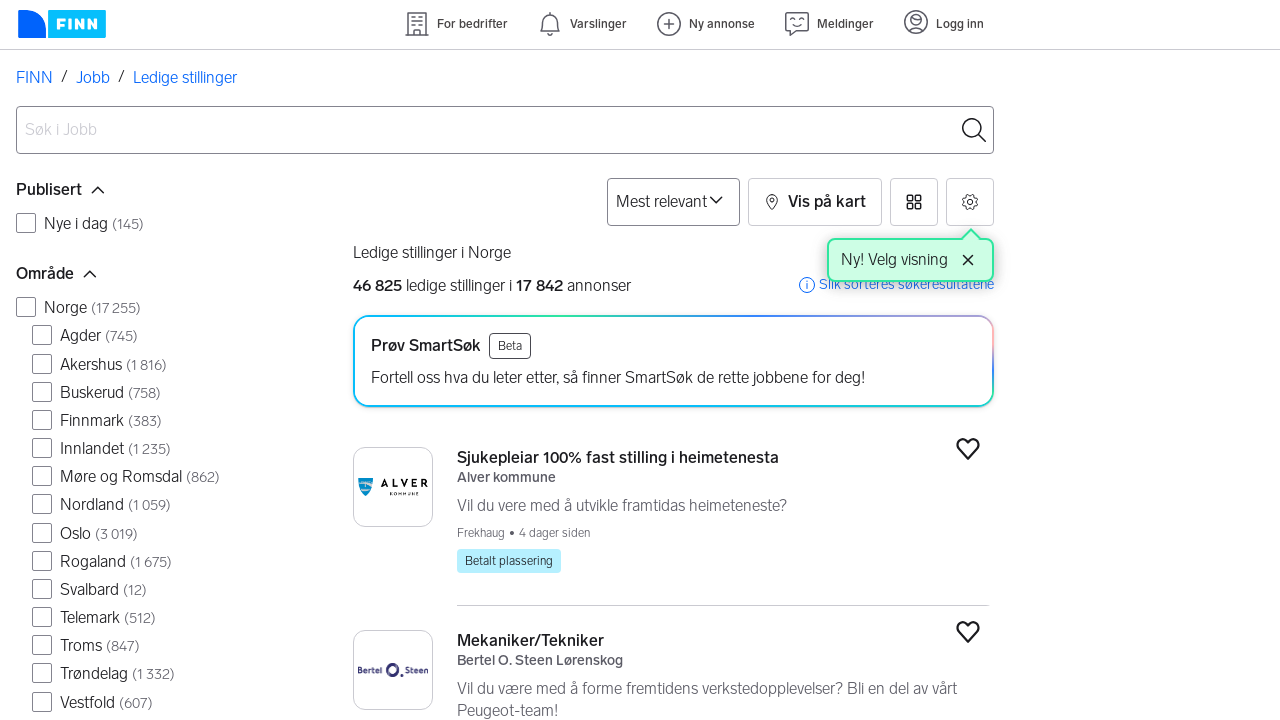